Tests drag and drop functionality by navigating to a test page, clicking on the AUI-2 link, and performing a drag and drop action from a draggable element to a droppable target.

Starting URL: https://letcode.in/test

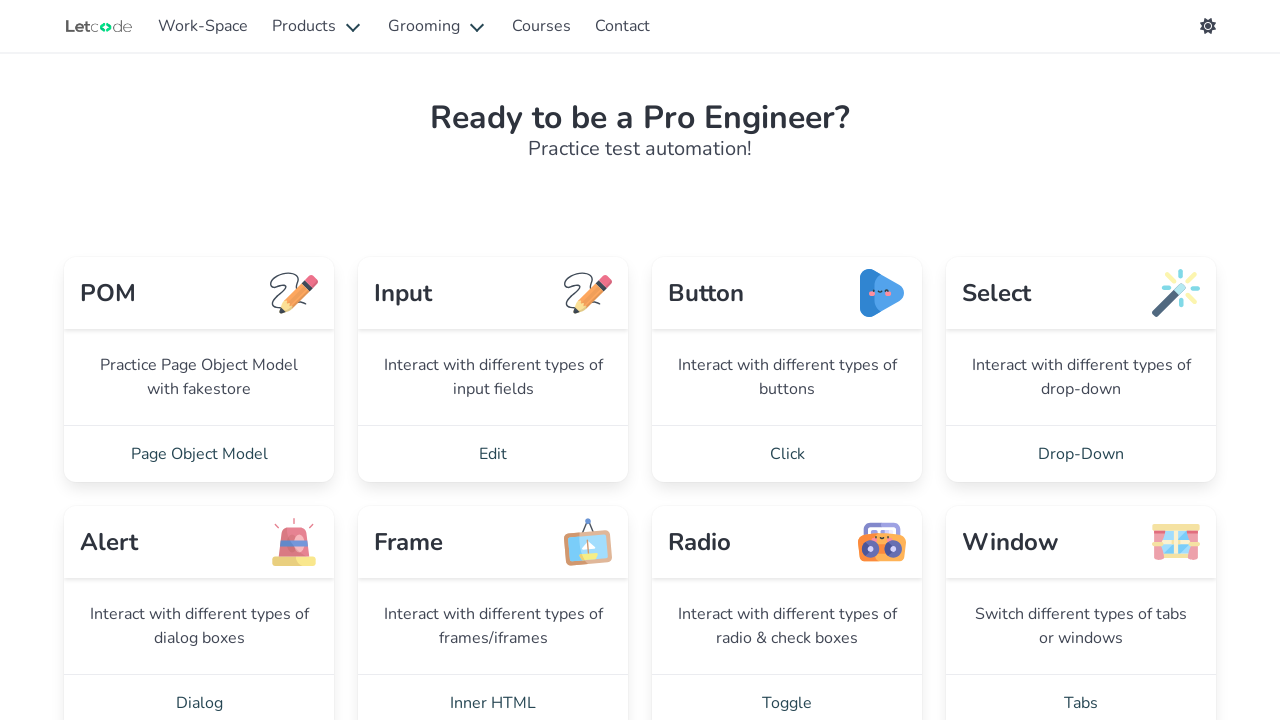

Clicked on the AUI - 2 link at (787, 360) on text=AUI - 2
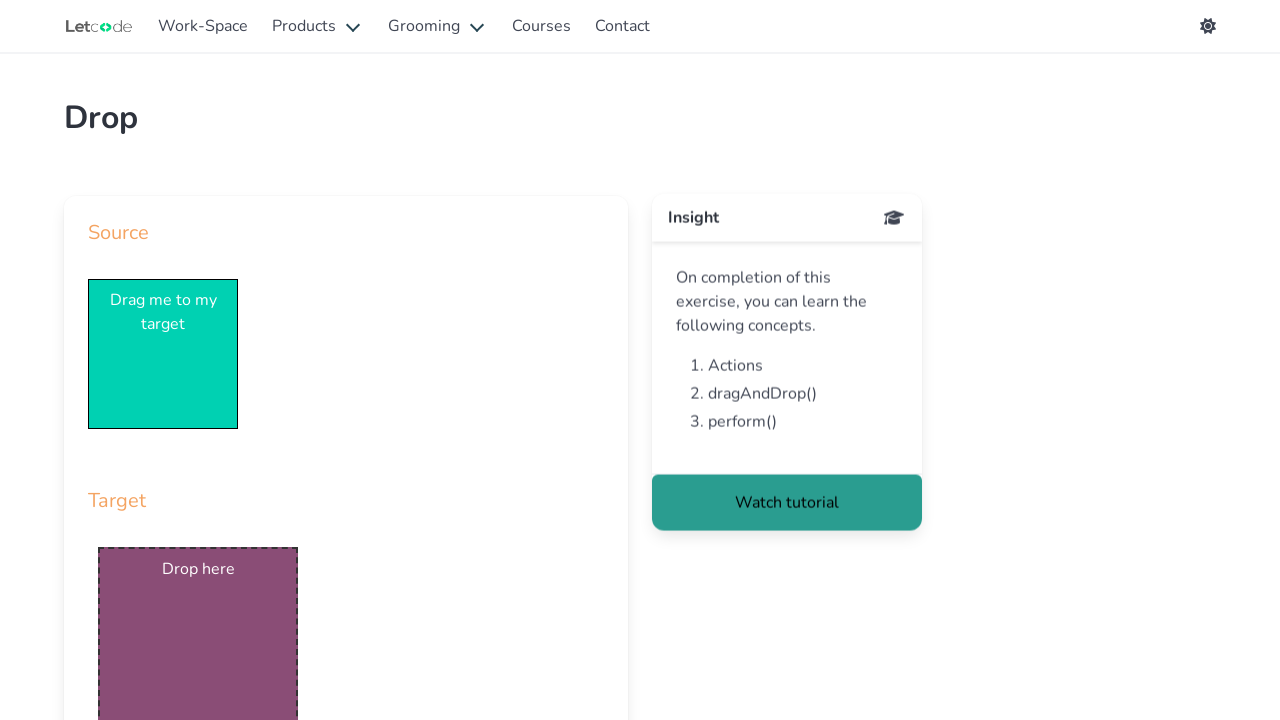

Waited for draggable element to be visible
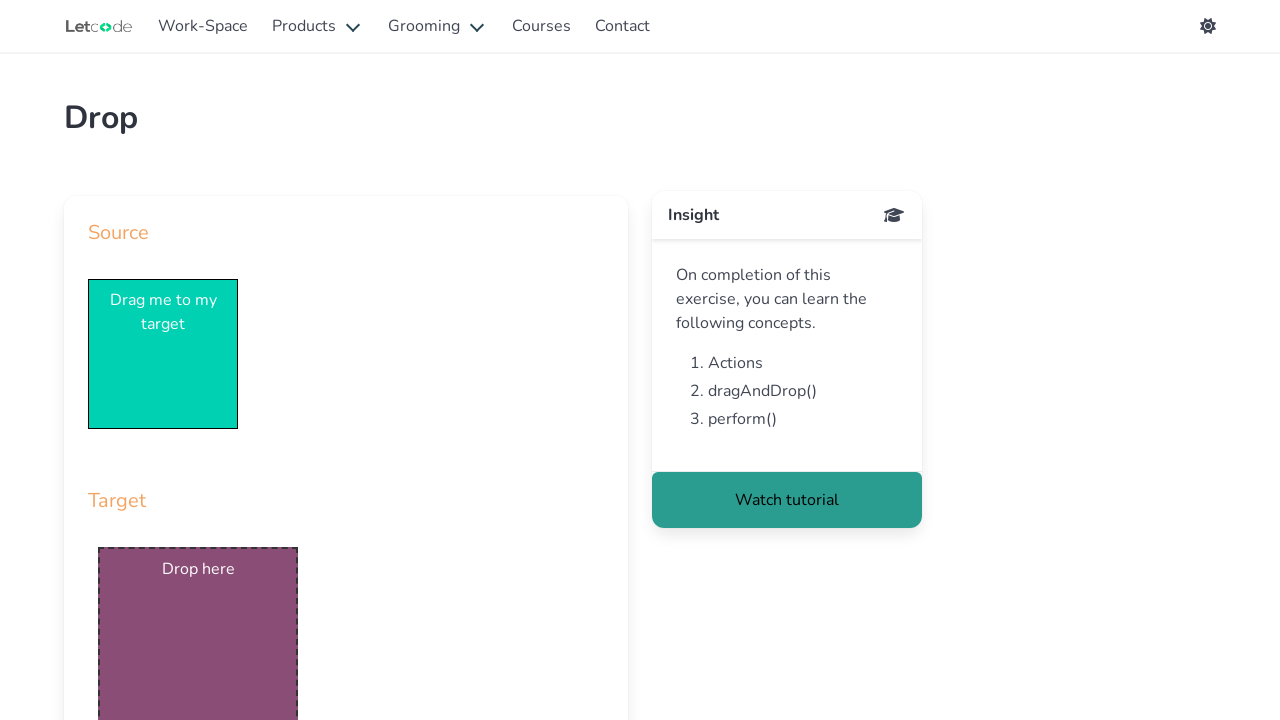

Waited for droppable element to be visible
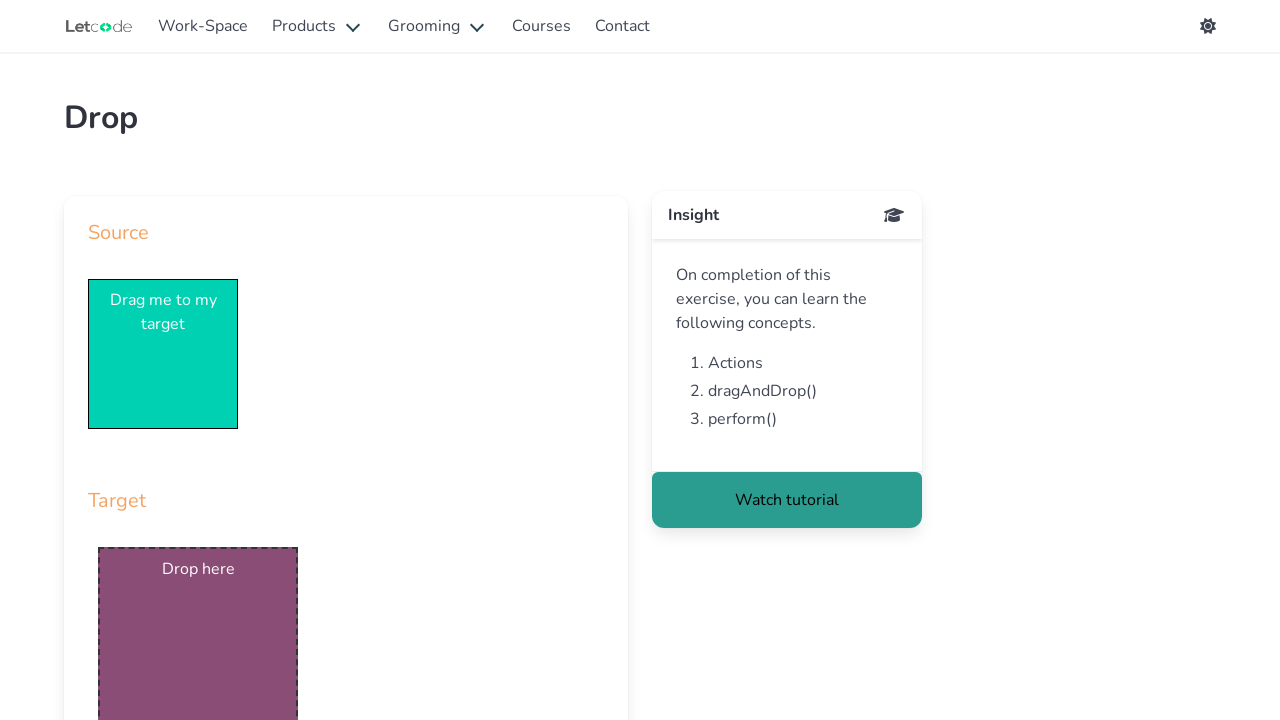

Located the draggable element
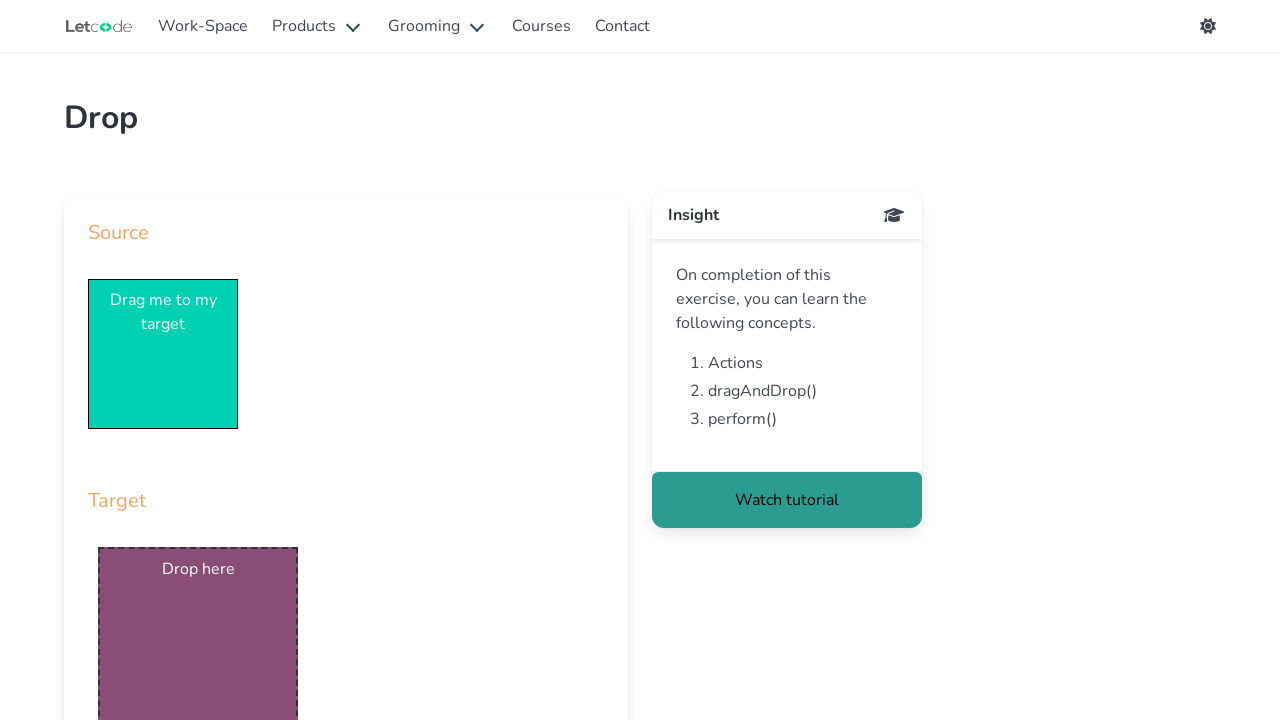

Located the droppable element
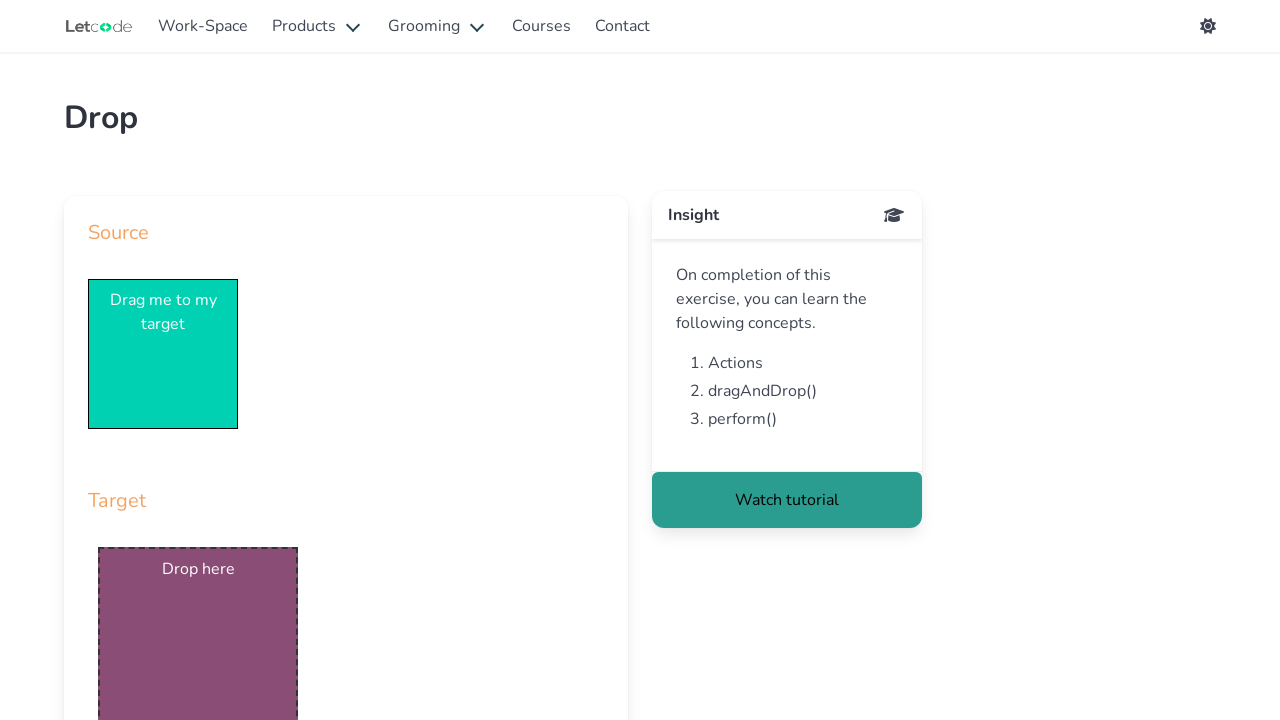

Performed drag and drop from draggable to droppable element at (198, 620)
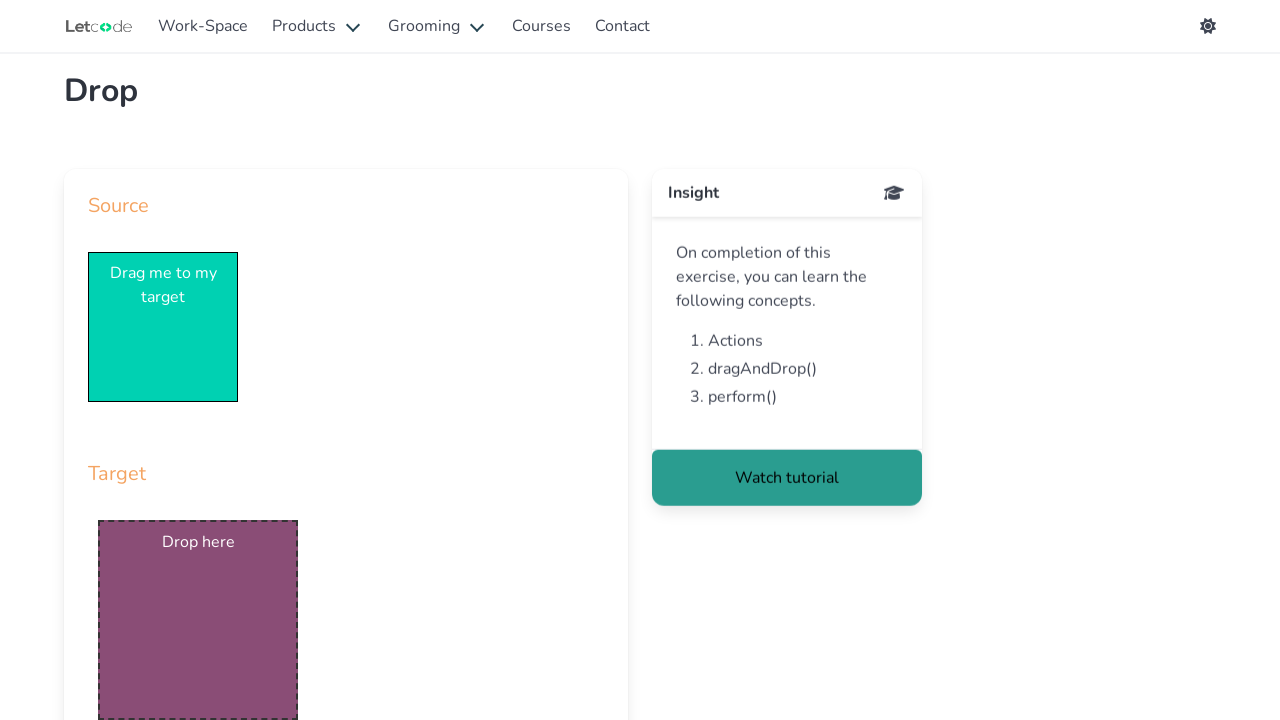

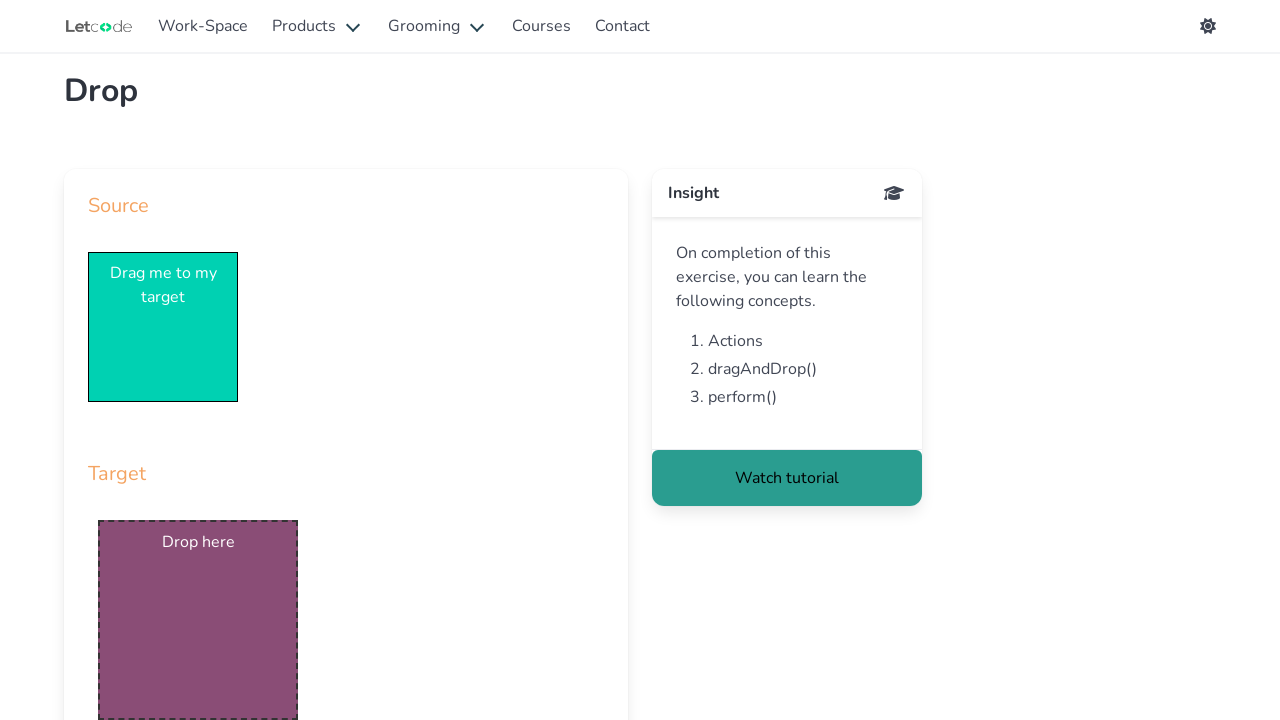